Tests navigation on python.org by finding the search box, documentation widget elements, and clicking on the Documentation link to navigate to the documentation page.

Starting URL: https://www.python.org

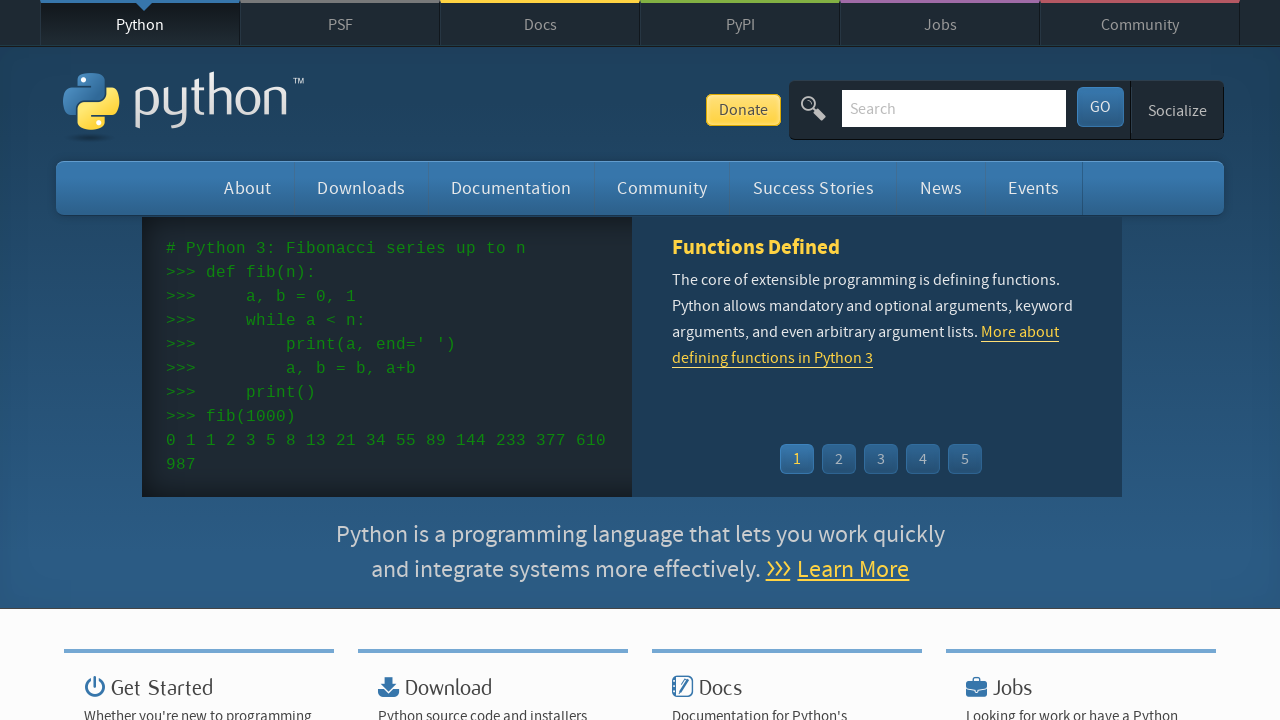

Search box element loaded on python.org homepage
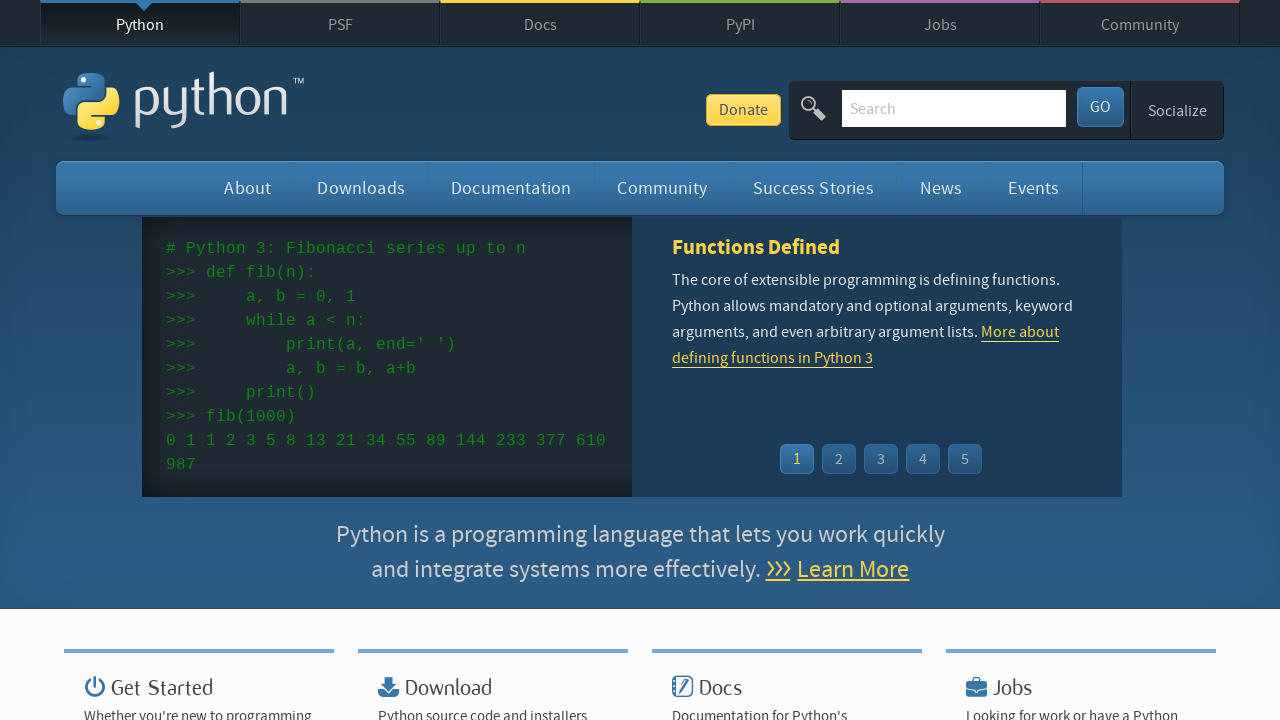

Documentation widget link element loaded
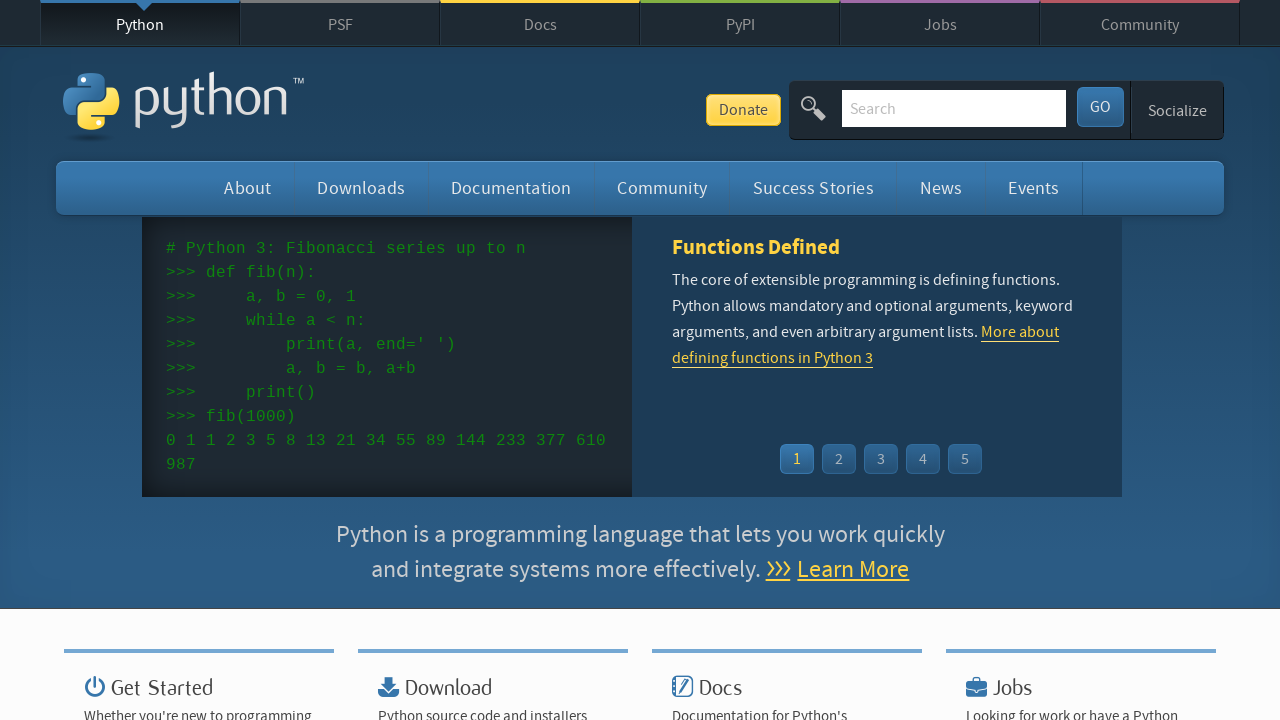

Event widget time element loaded
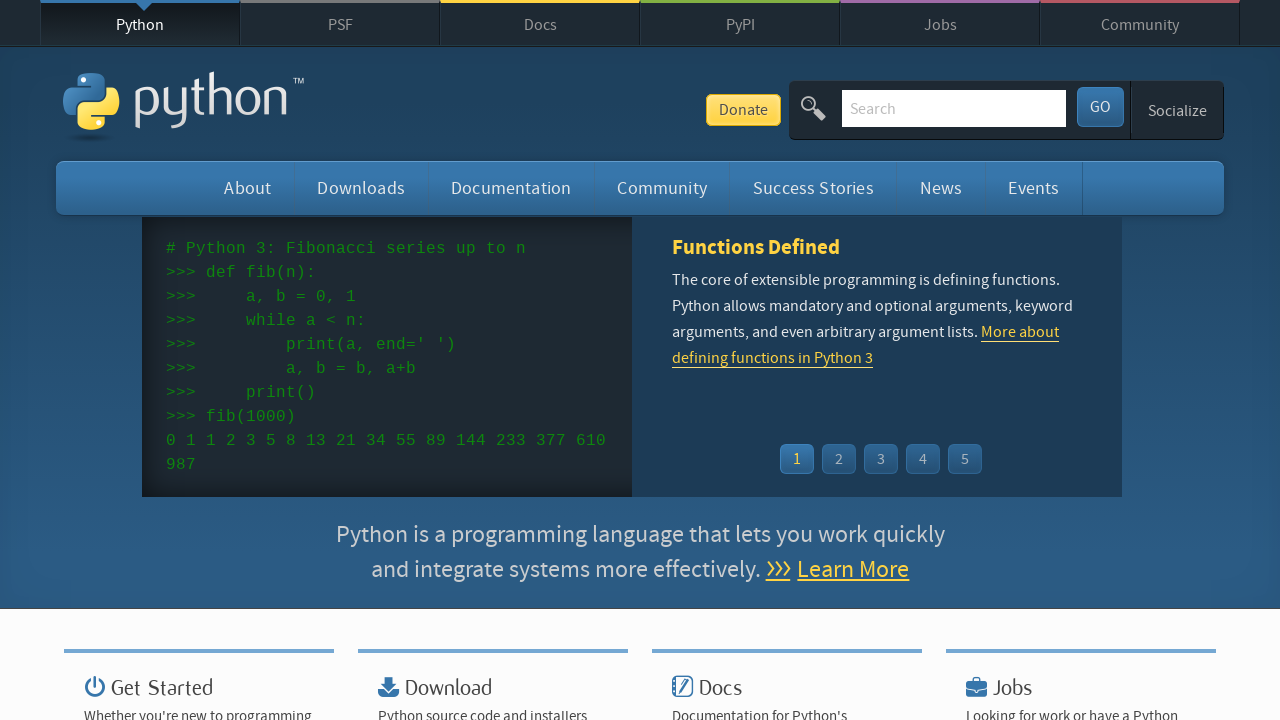

Event widget link elements loaded
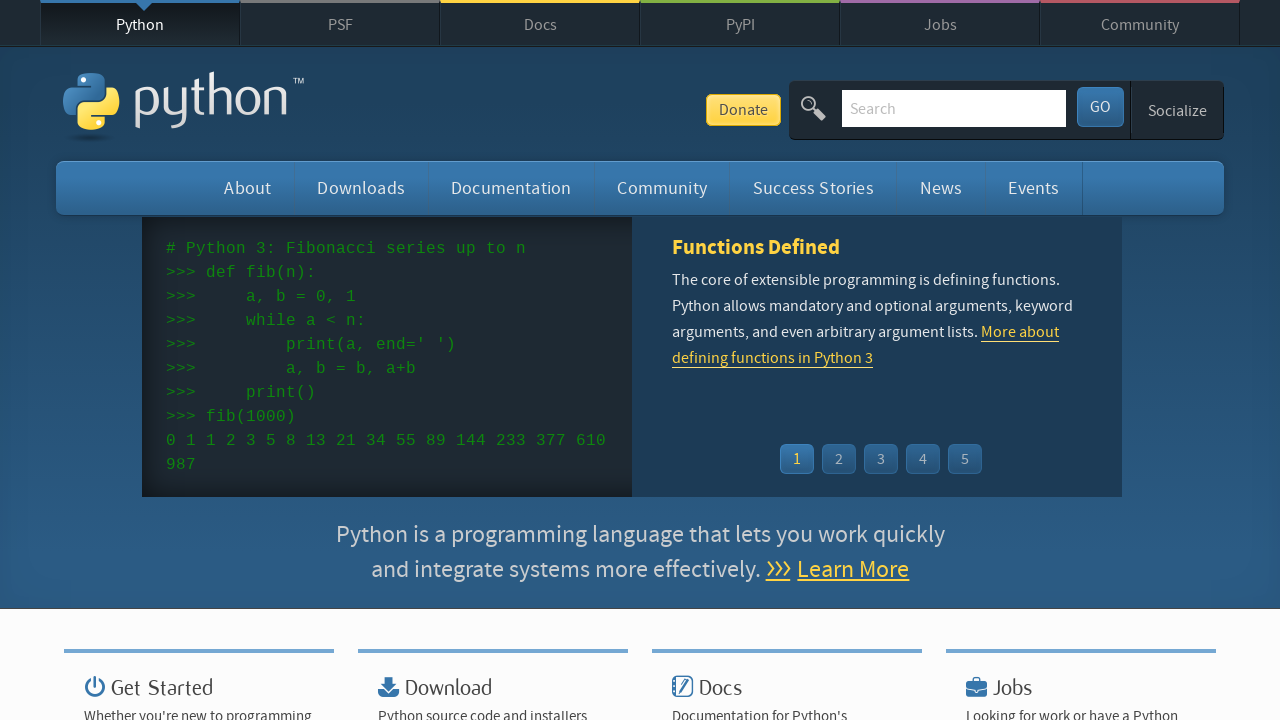

Clicked on Documentation link to navigate to documentation page at (511, 188) on a:text('Documentation')
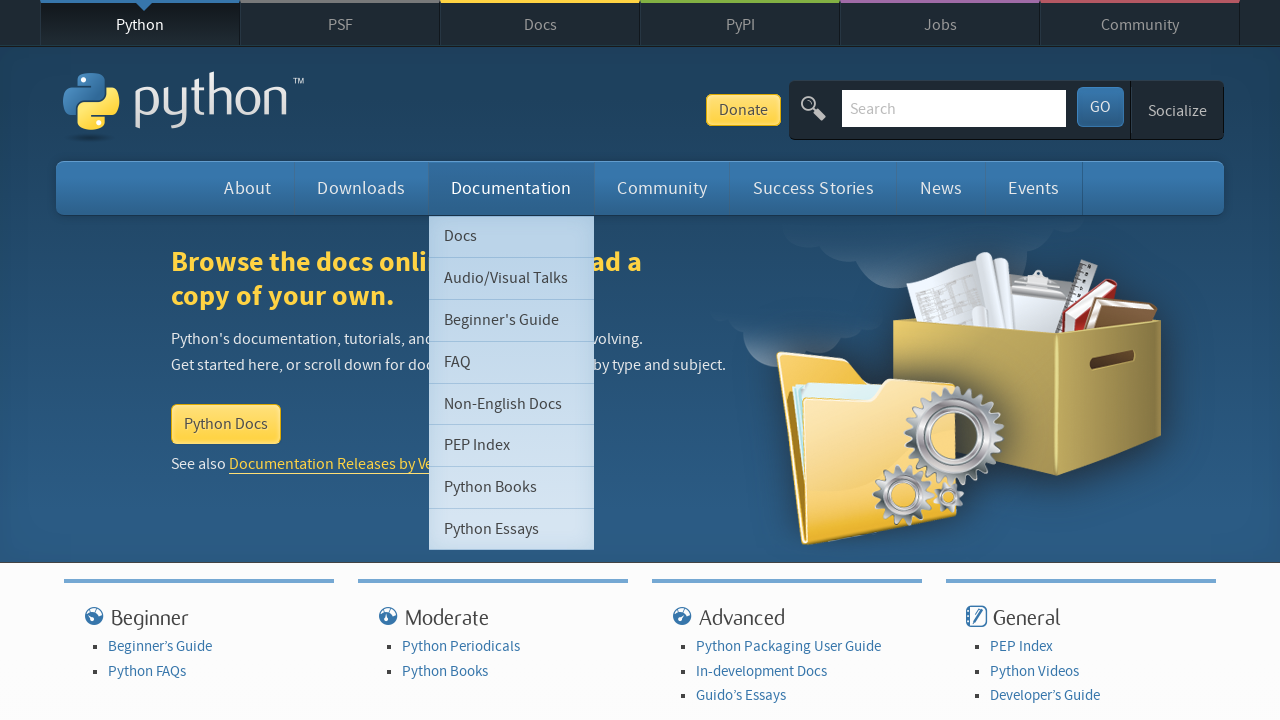

Documentation page loaded successfully
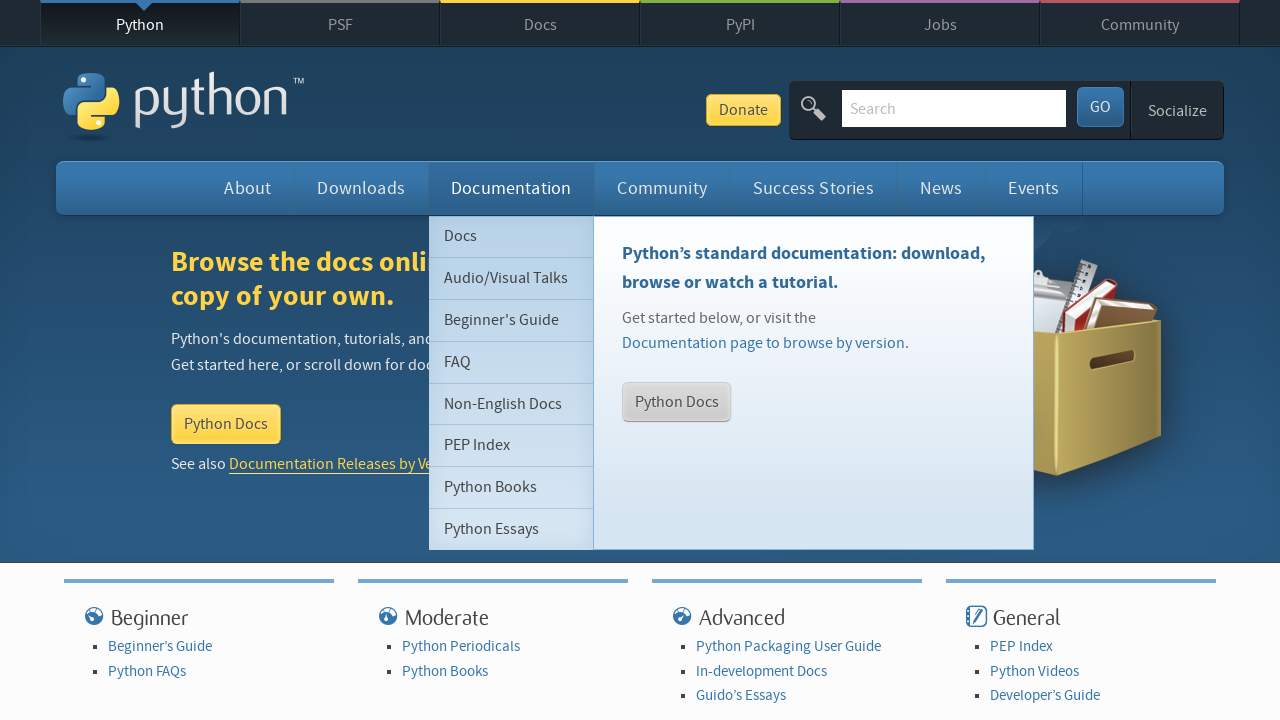

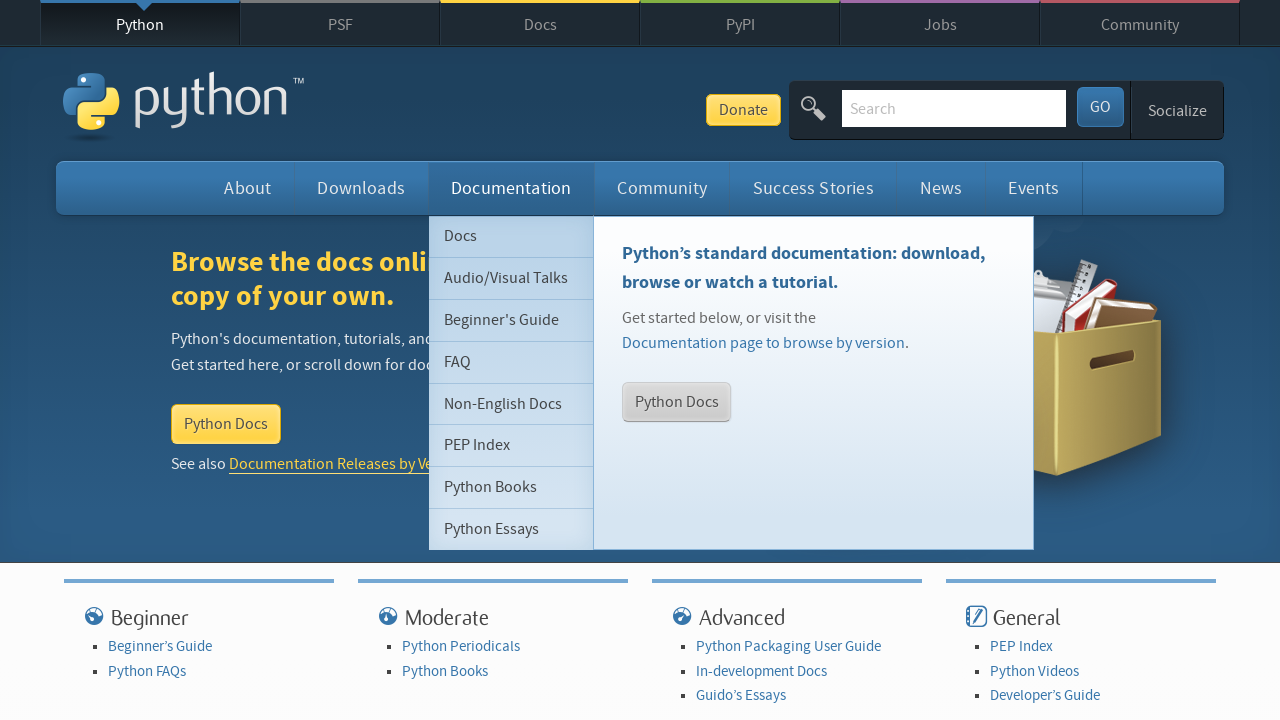